Verifies that the Username label is displayed correctly on the login form

Starting URL: https://opensource-demo.orangehrmlive.com/web/index.php/auth/login

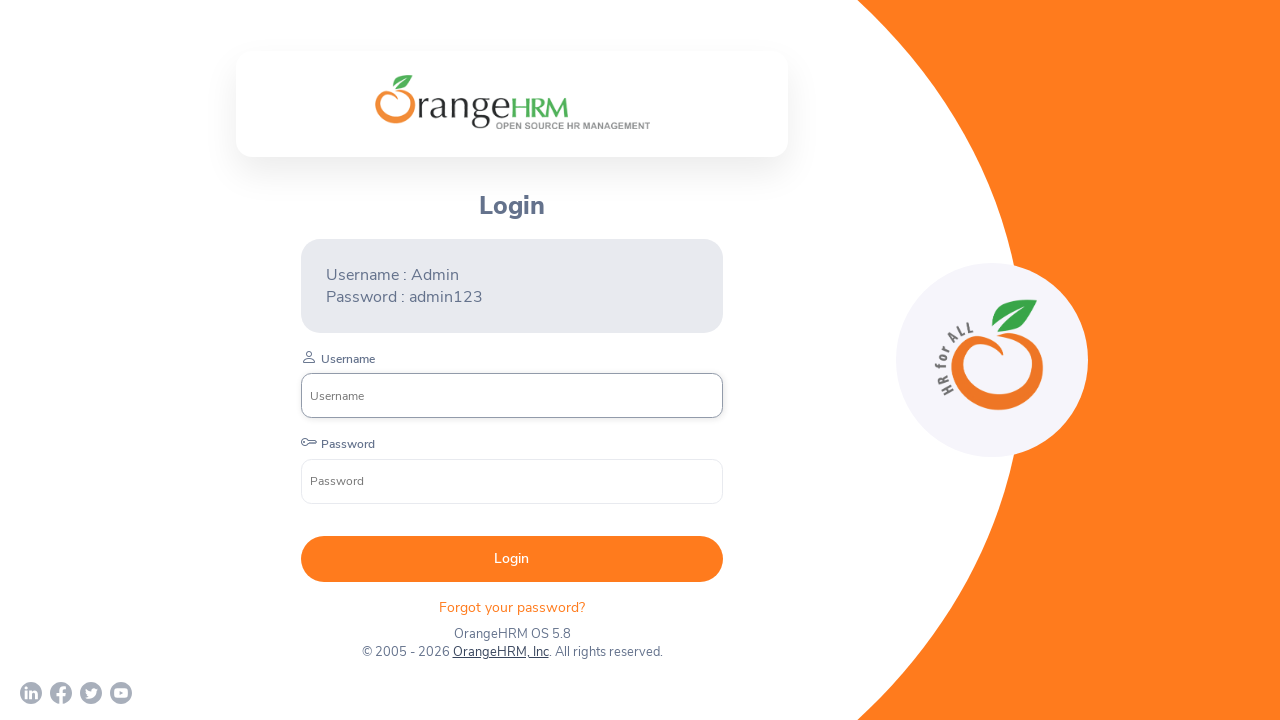

Waited for Username label to be visible on login form
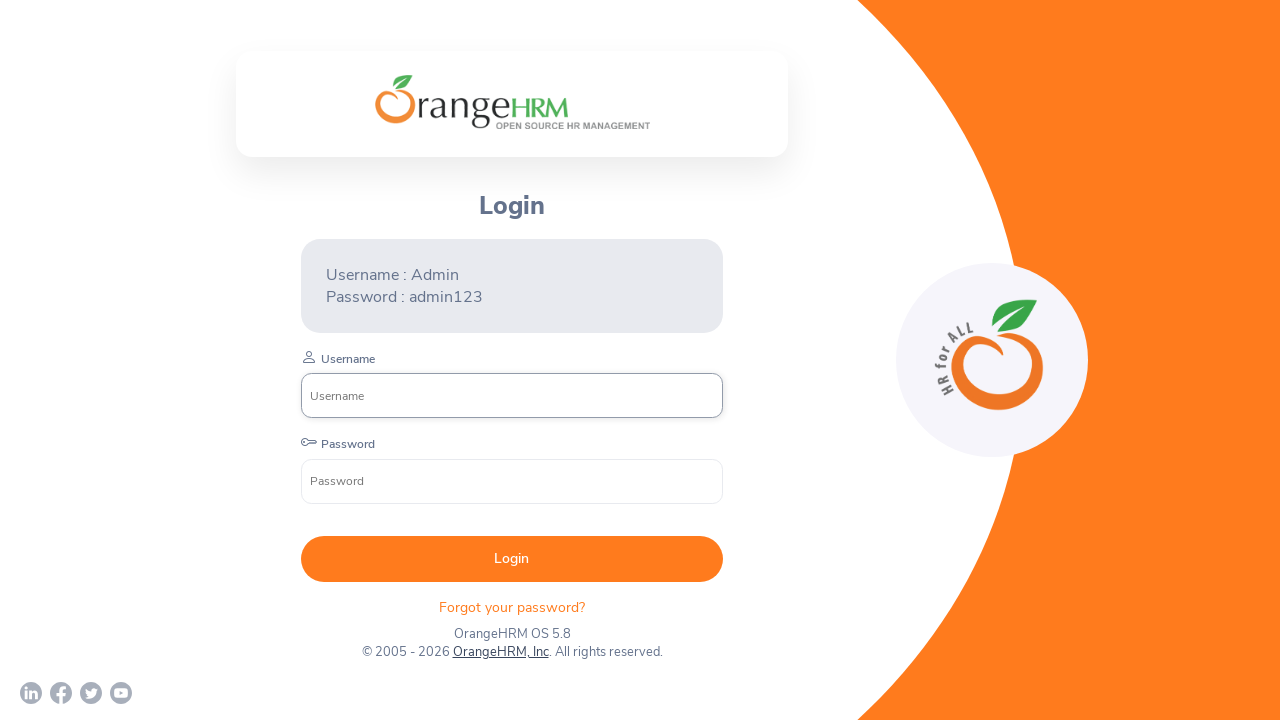

Located Username label element
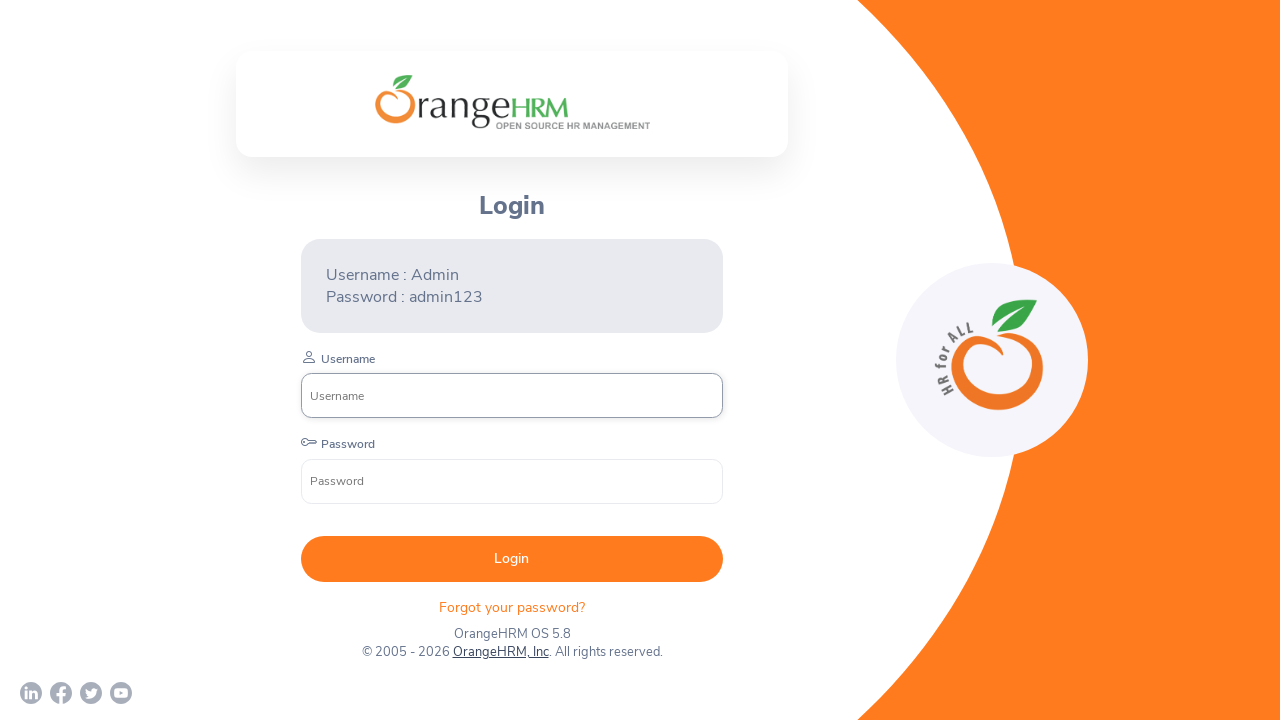

Verified that Username label text content is correct
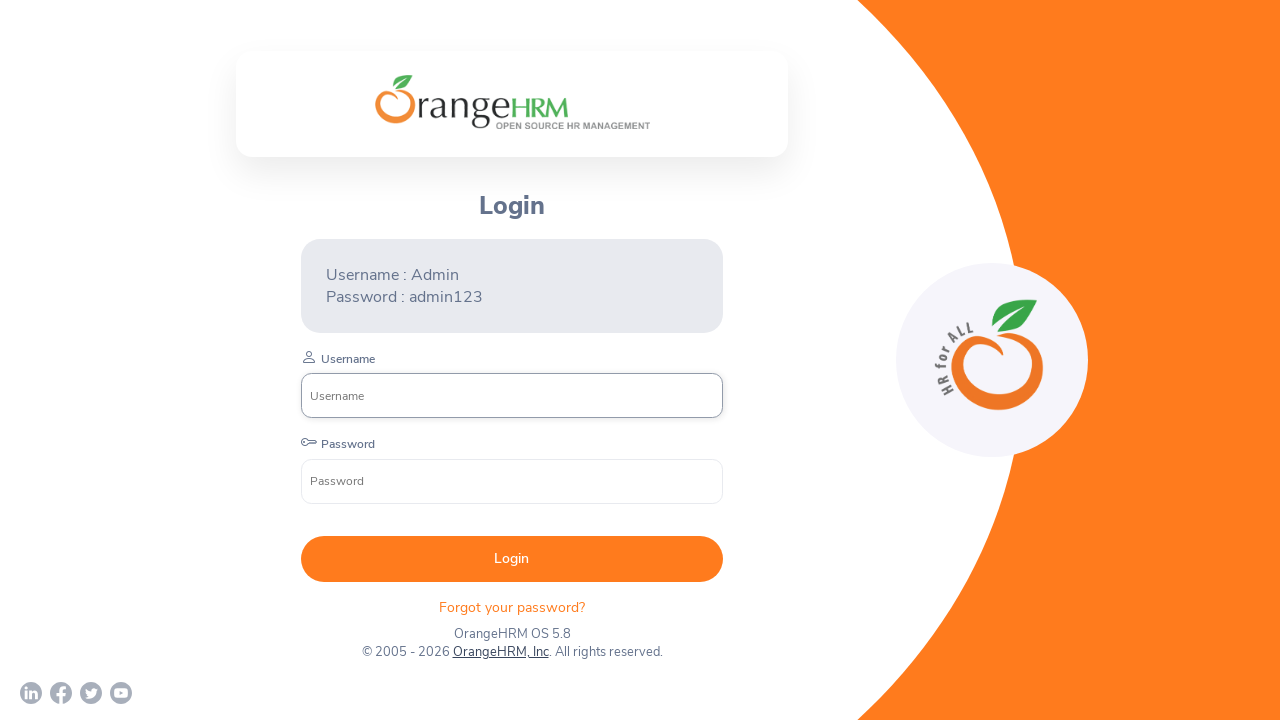

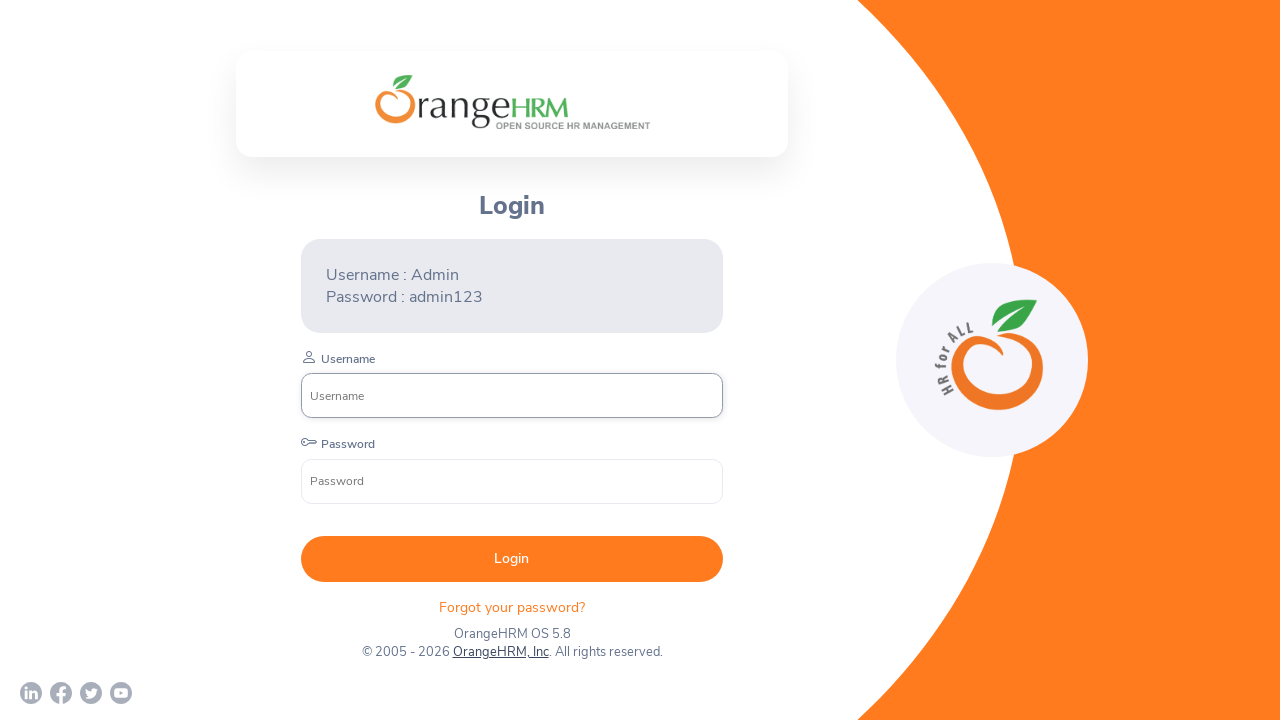